Tests browser window/tab handling by navigating to OrangeHRM website and demonstrating different methods to switch between windows

Starting URL: https://www.orangehrm.com/

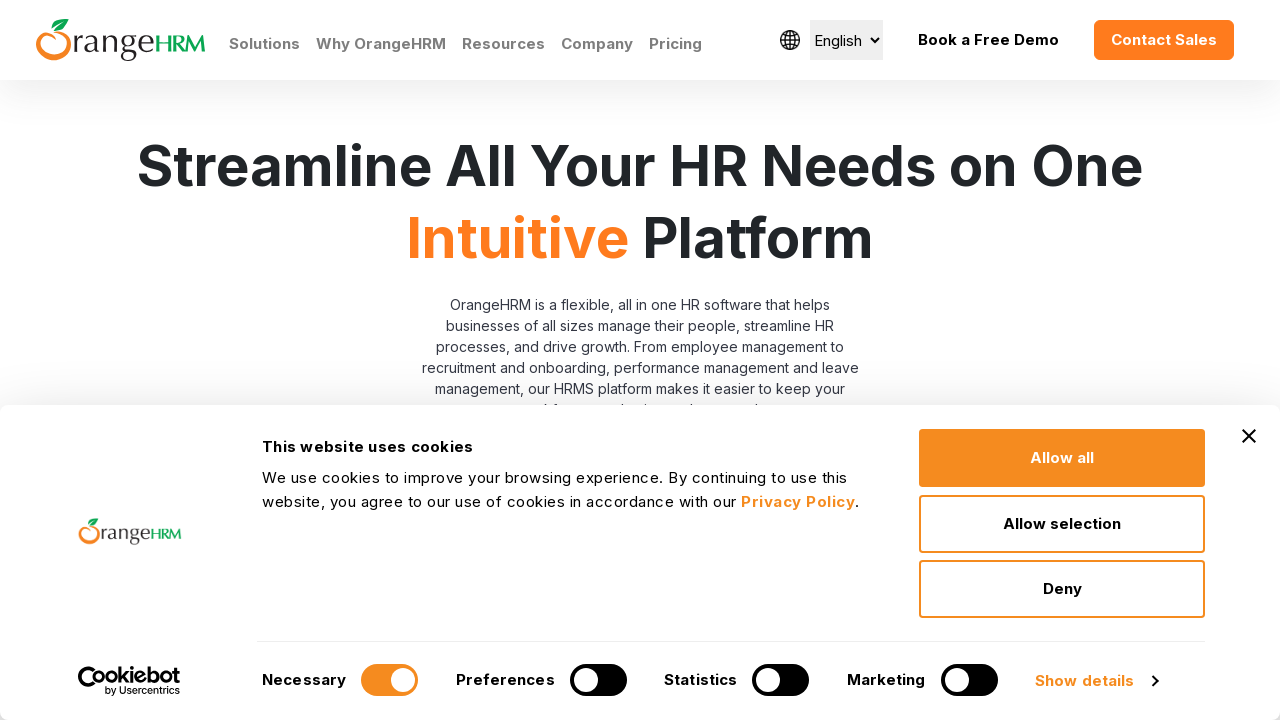

Stored reference to initial page
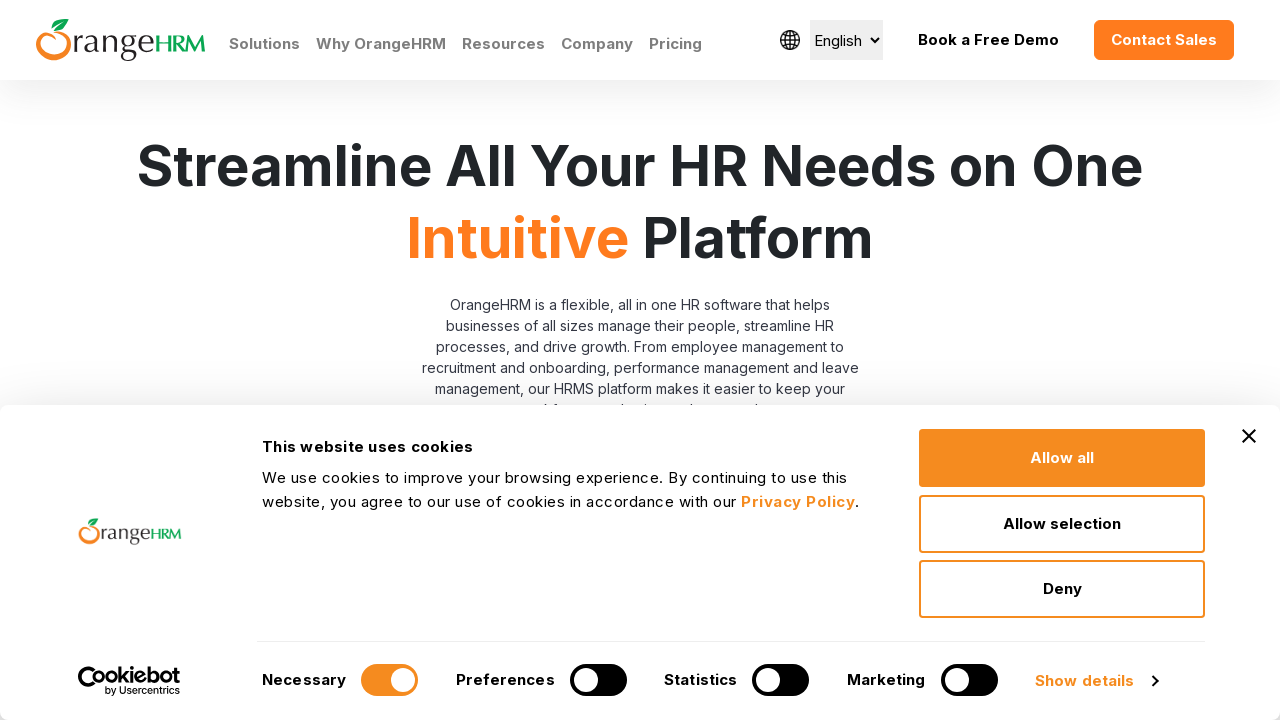

Located LinkedIn icon link element
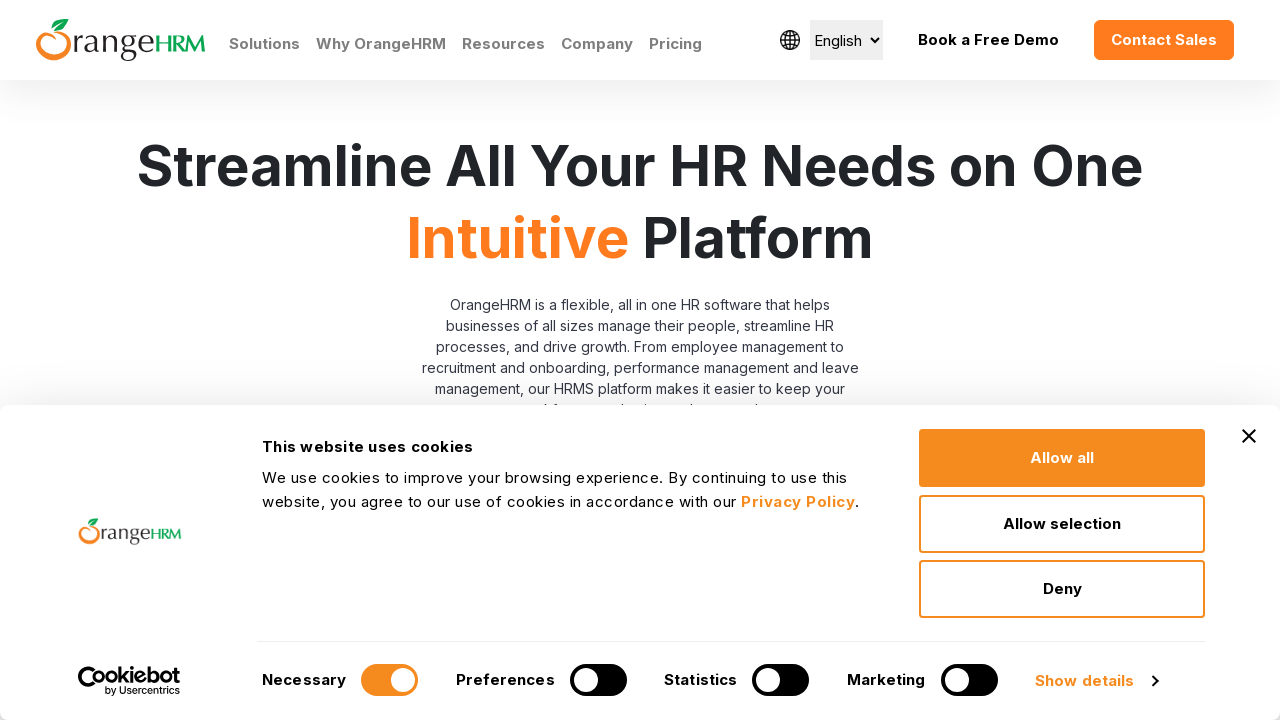

Created new page/tab in browser context
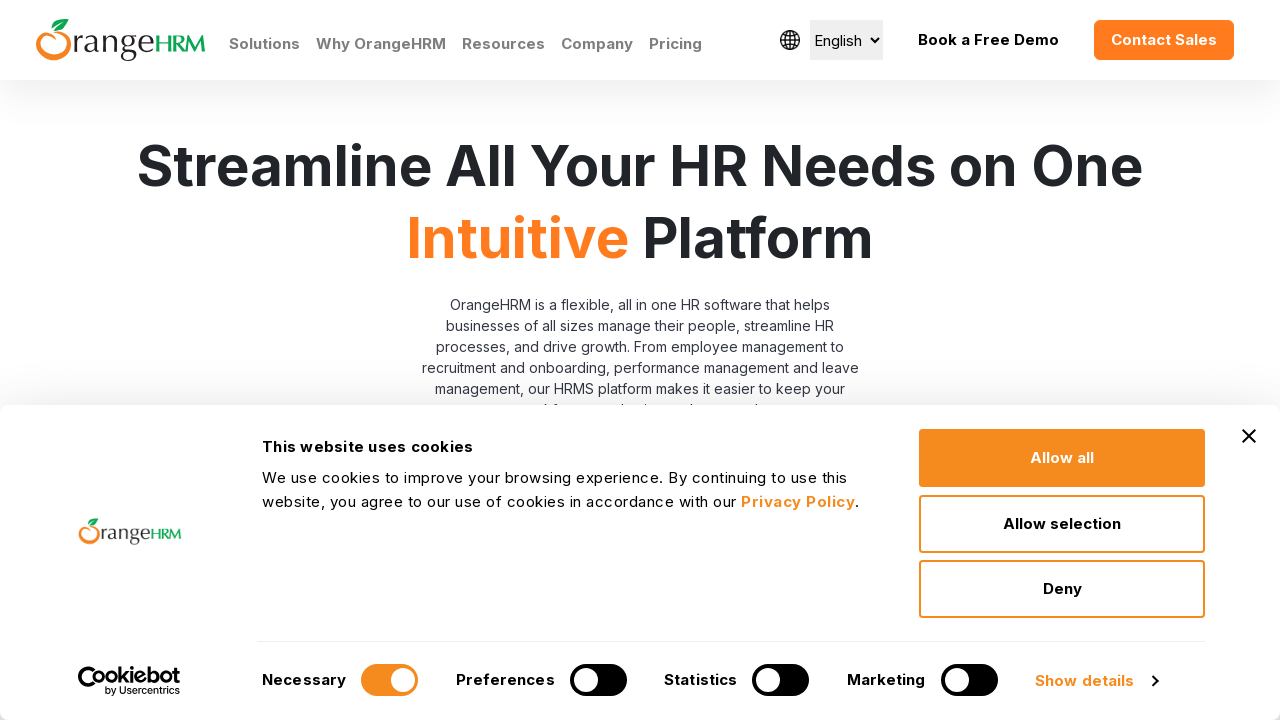

Navigated new page to OrangeHRM website
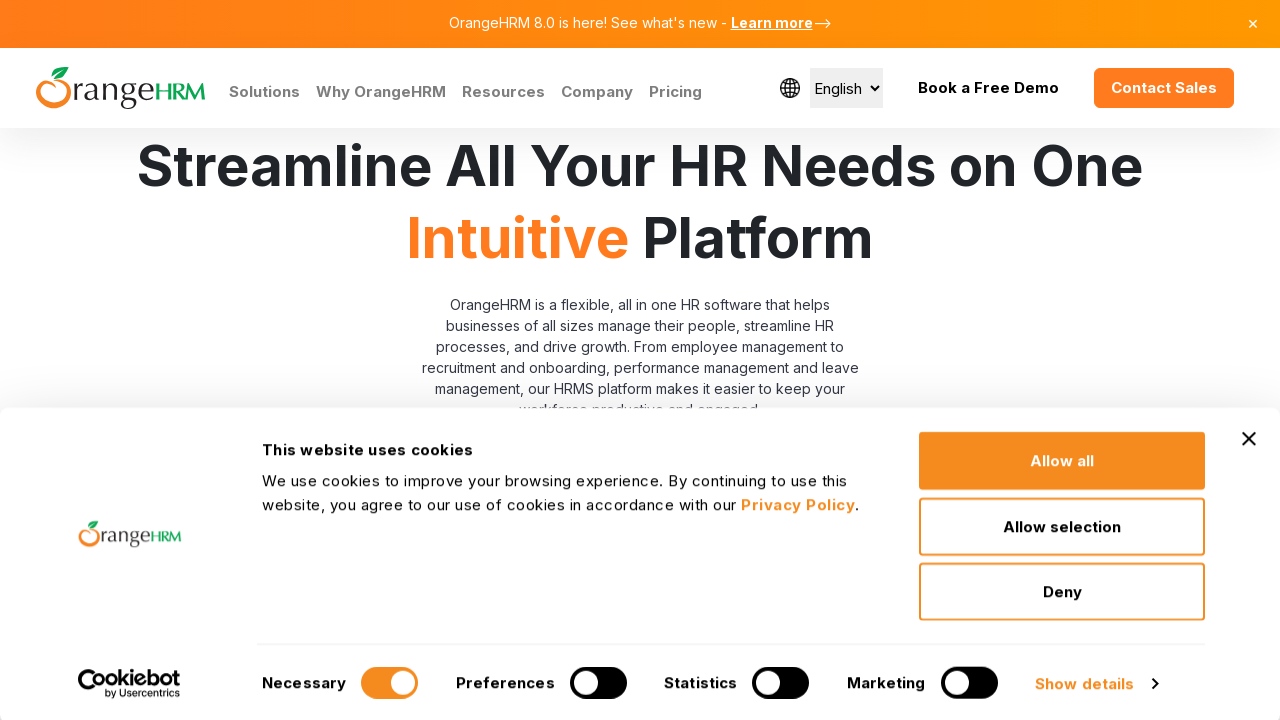

Retrieved title of new page: 'Human Resources Management Software | HRMS | OrangeHRM'
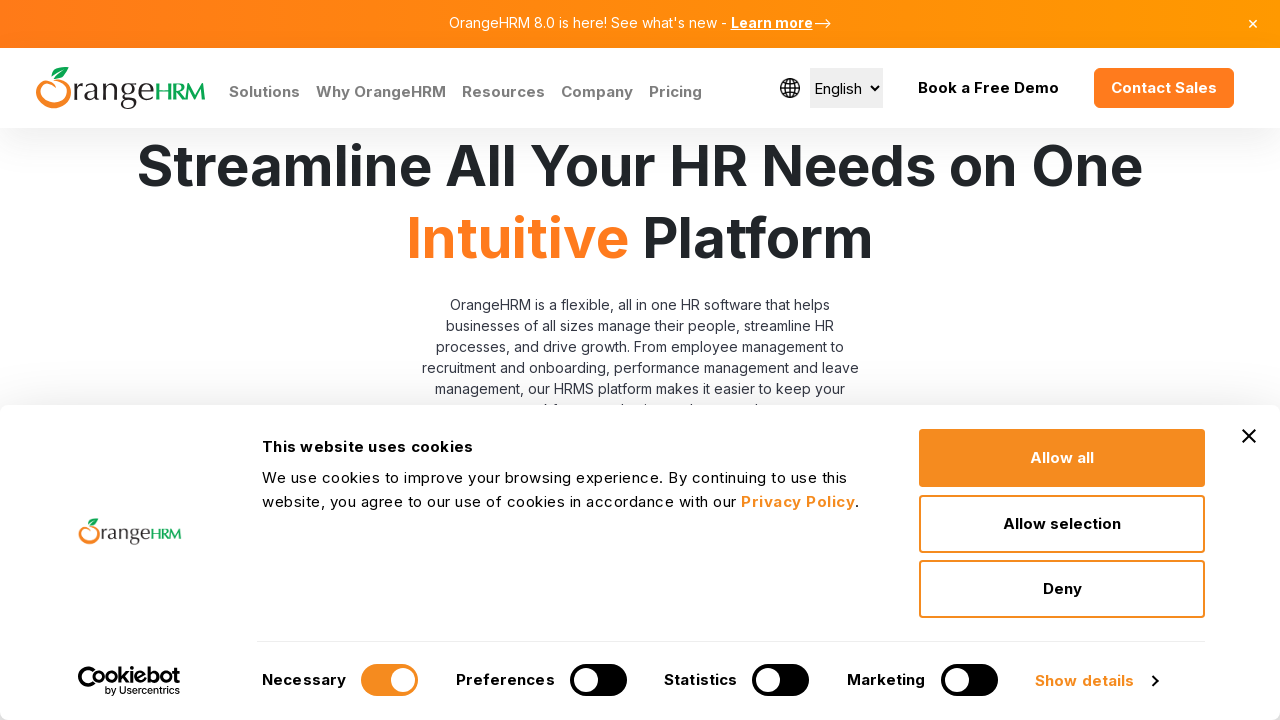

Switched focus back to original page
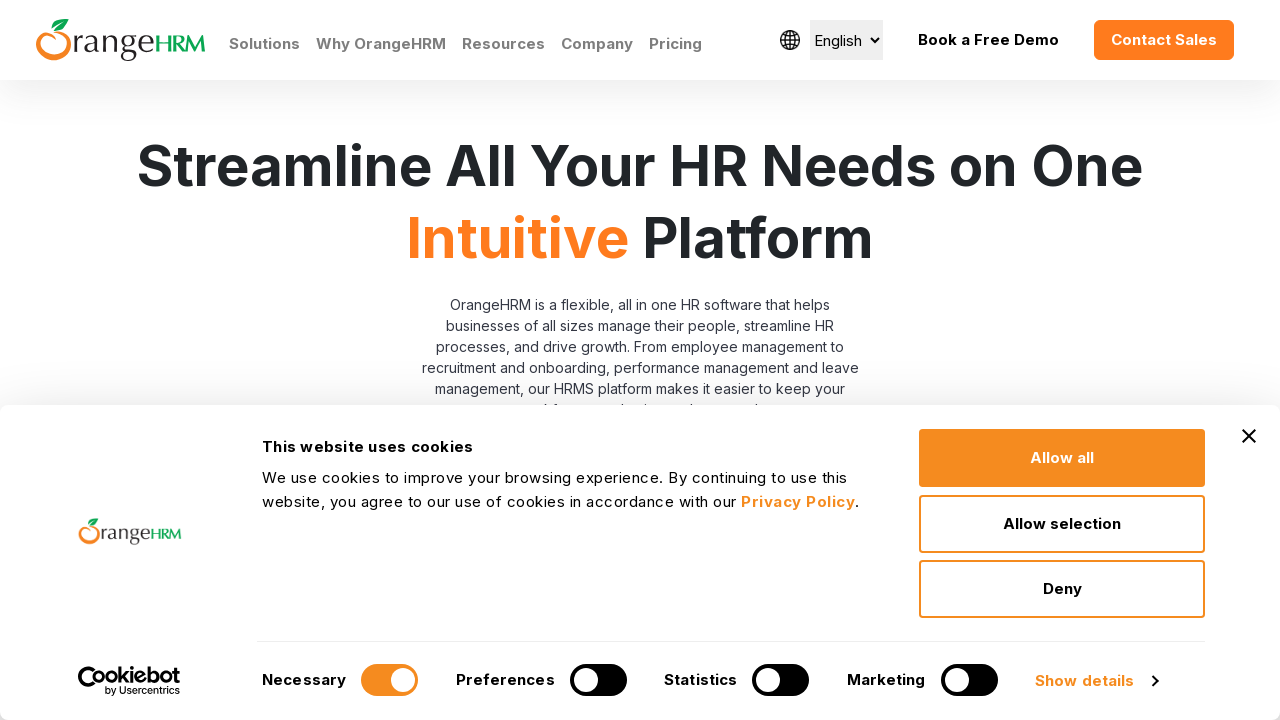

Retrieved title of original page: 'Human Resources Management Software | HRMS | OrangeHRM'
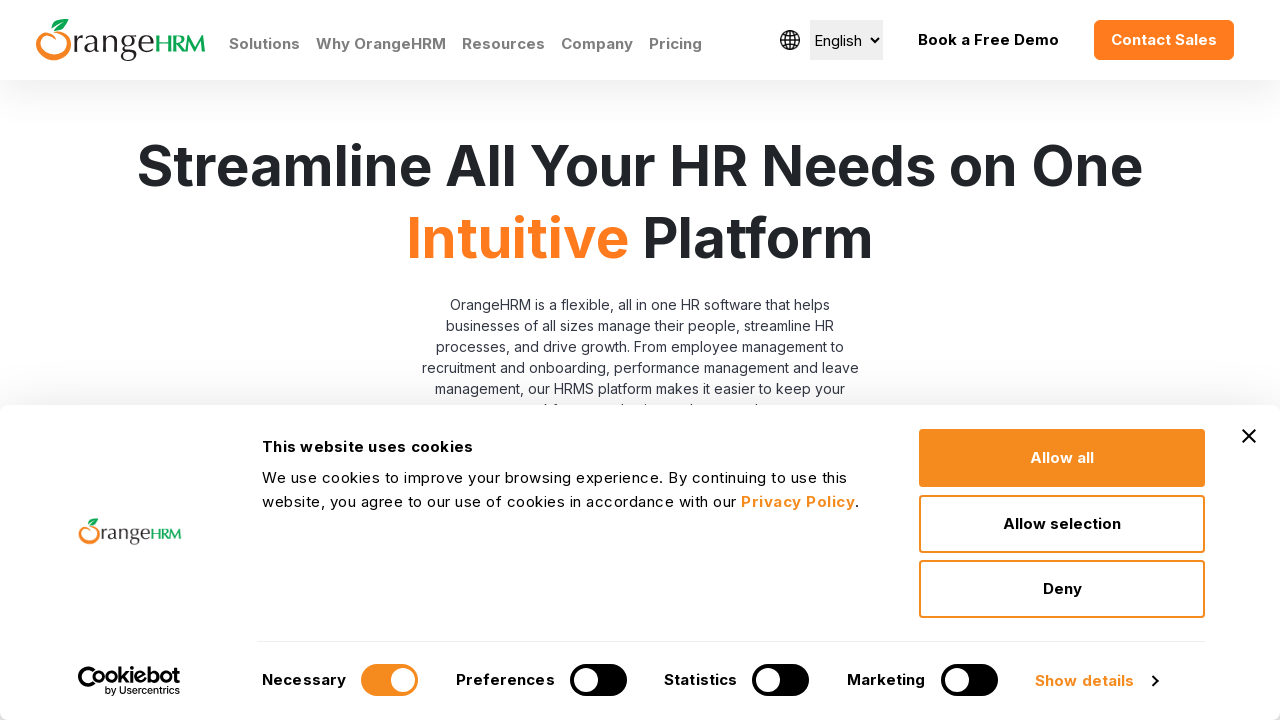

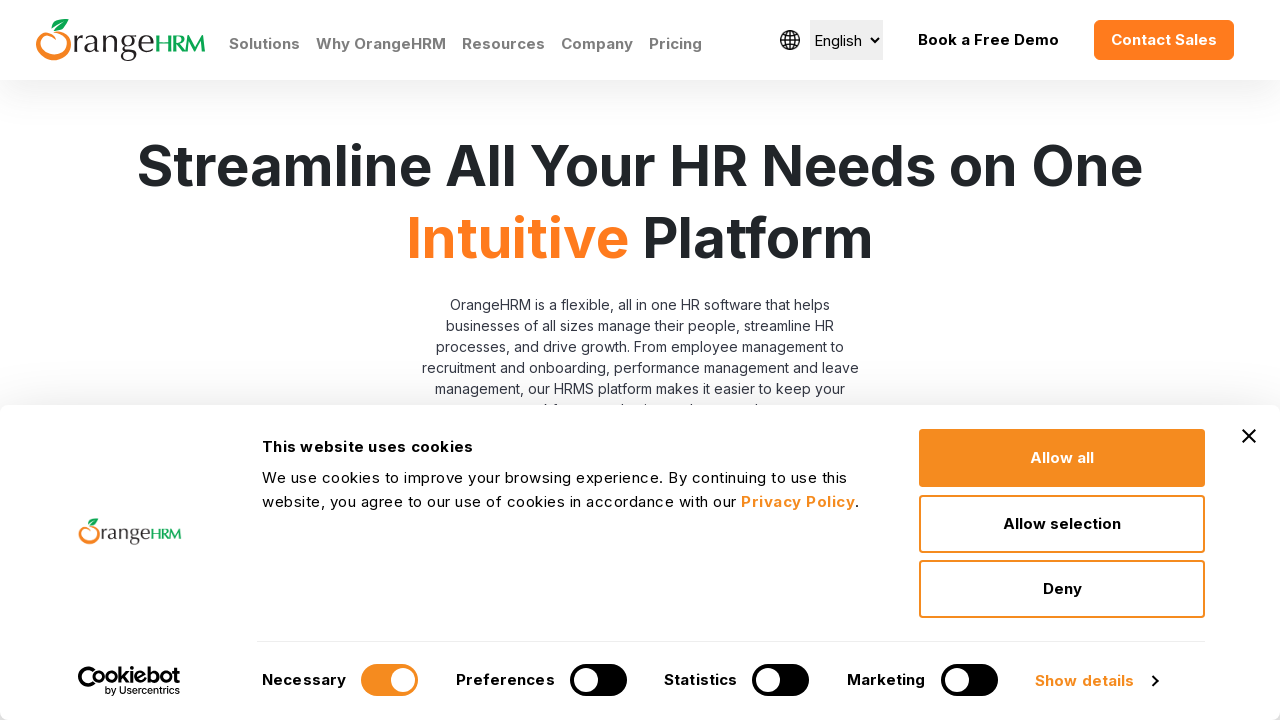